Tests checkbox functionality by navigating to the checkboxes page and toggling both checkboxes

Starting URL: http://the-internet.herokuapp.com/

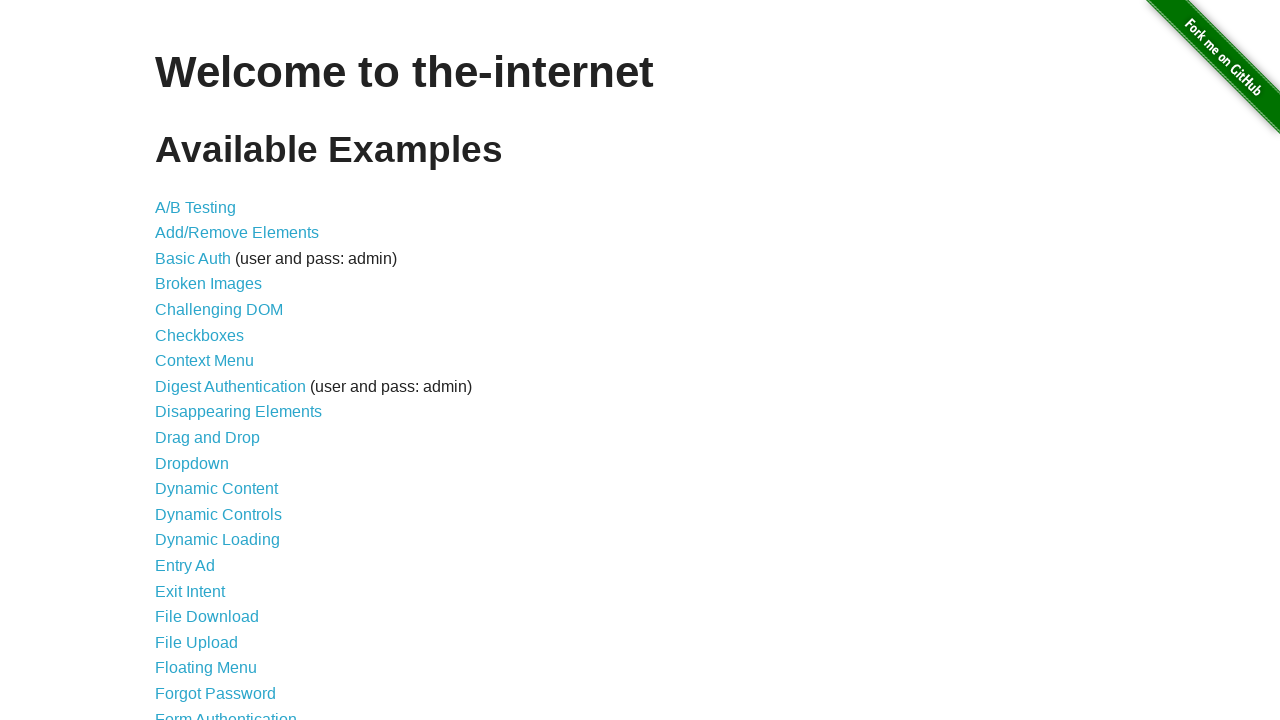

Clicked checkboxes link to navigate to checkboxes page at (200, 335) on a[href="/checkboxes"]
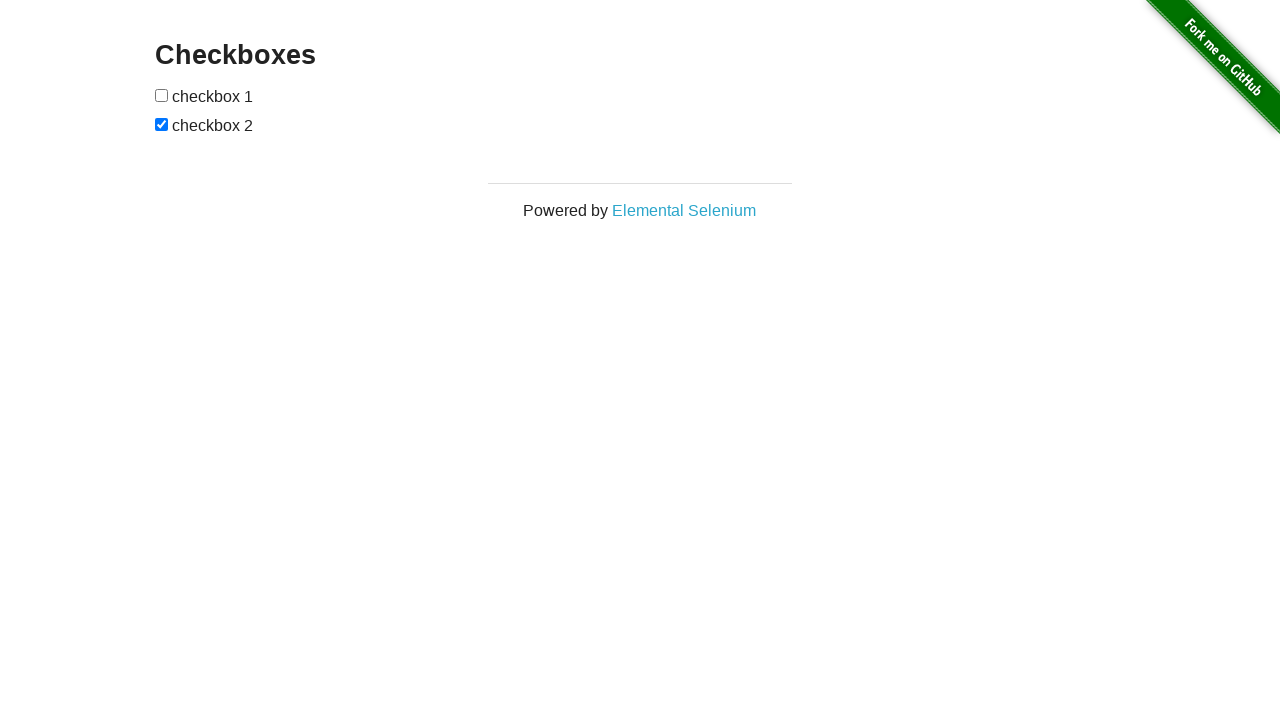

Clicked first checkbox to select it at (162, 95) on input[type="checkbox"]:nth-of-type(1)
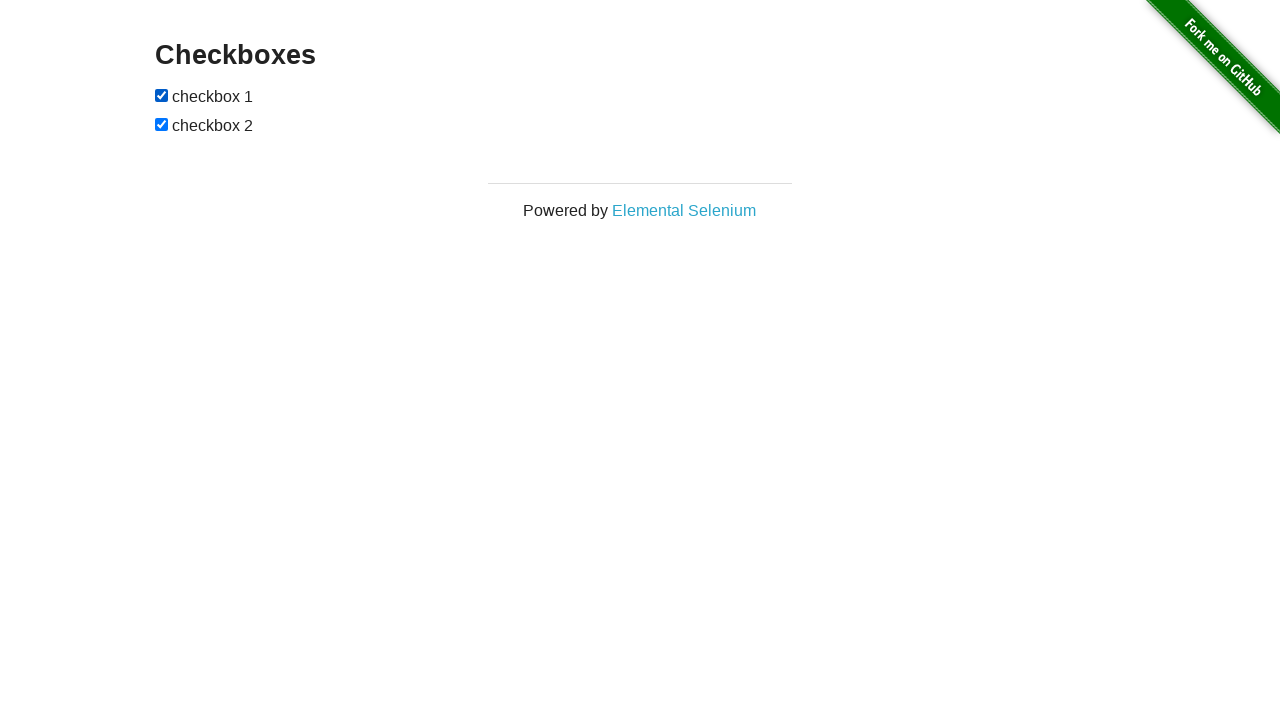

Clicked second checkbox to unselect it at (162, 124) on input[type="checkbox"]:nth-of-type(2)
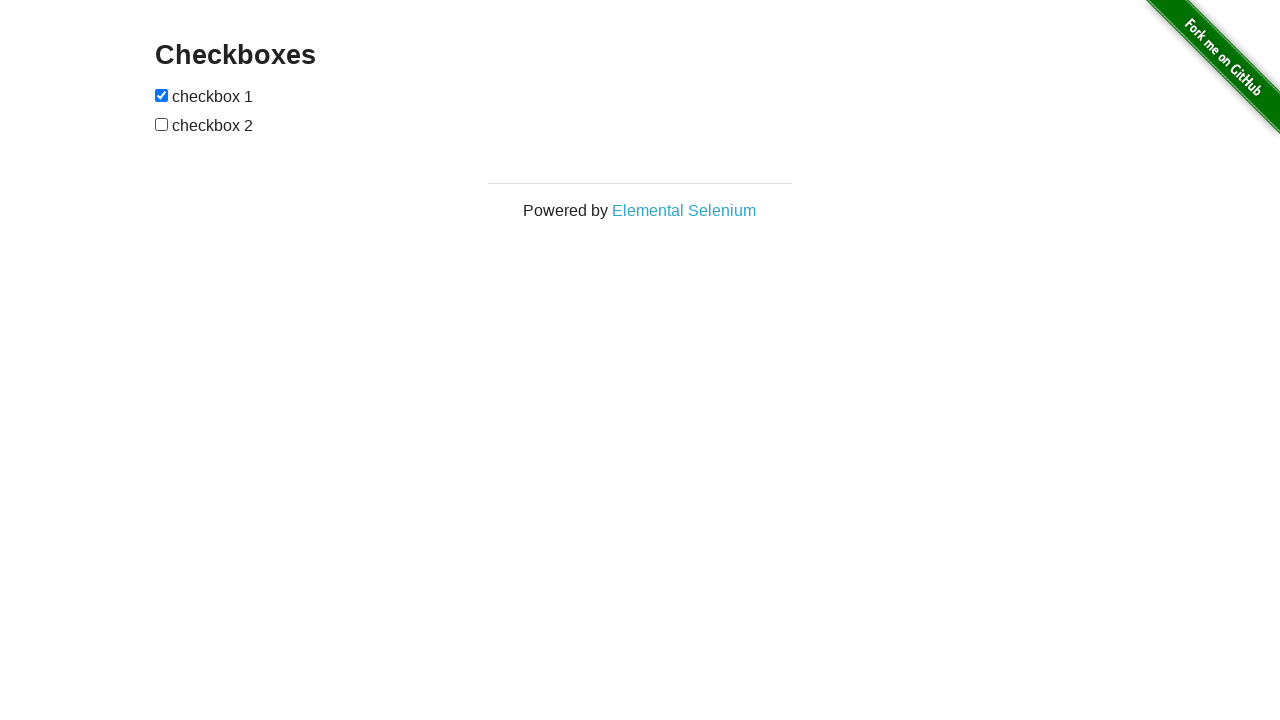

Located first checkbox element
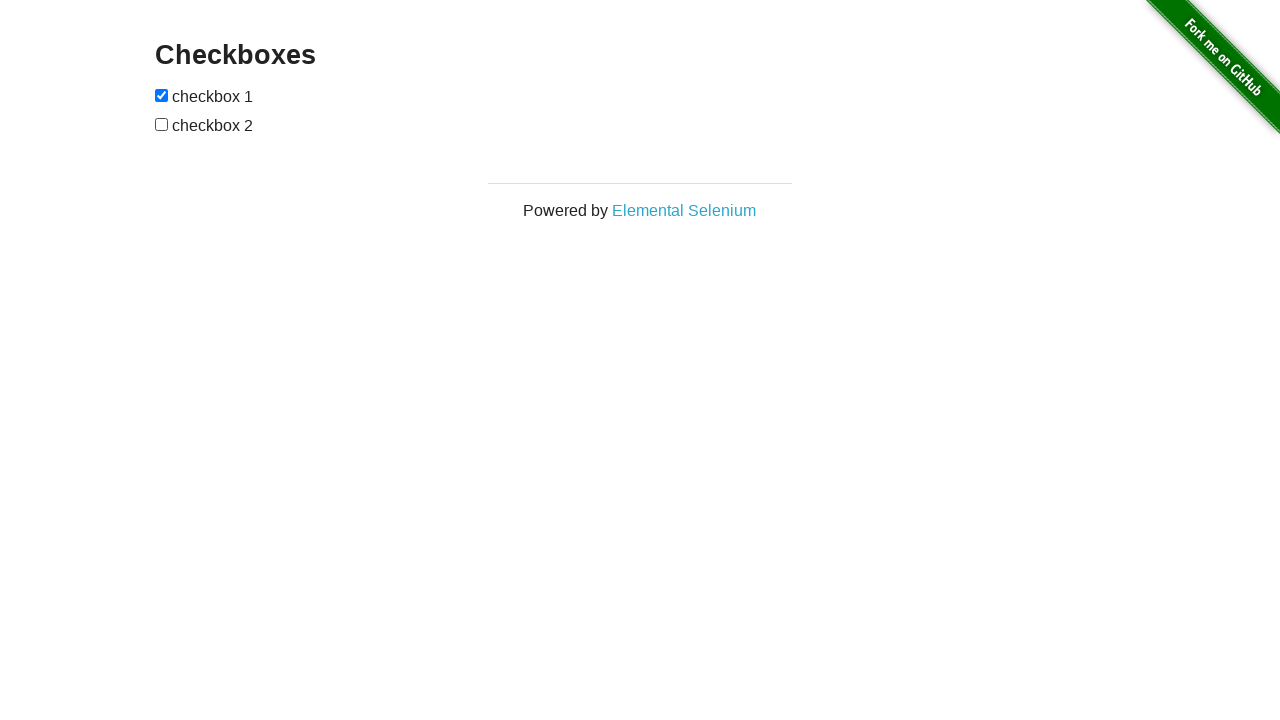

Located second checkbox element
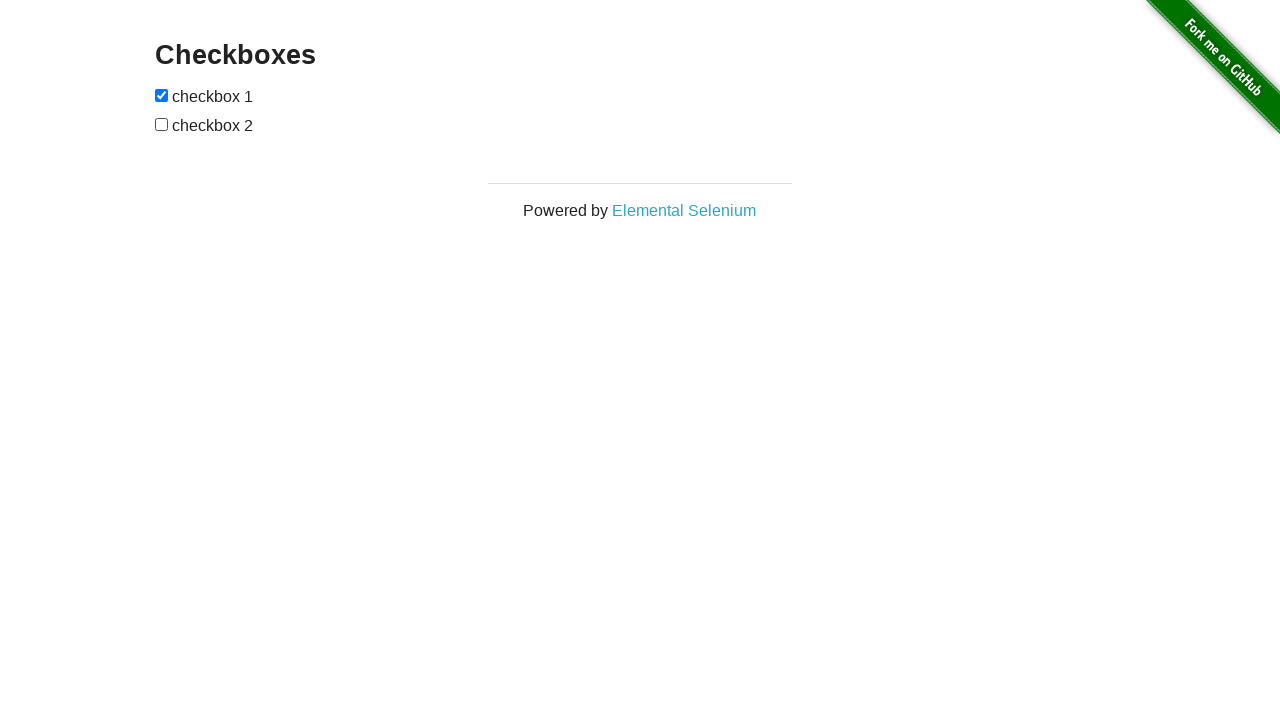

Verified first checkbox is checked
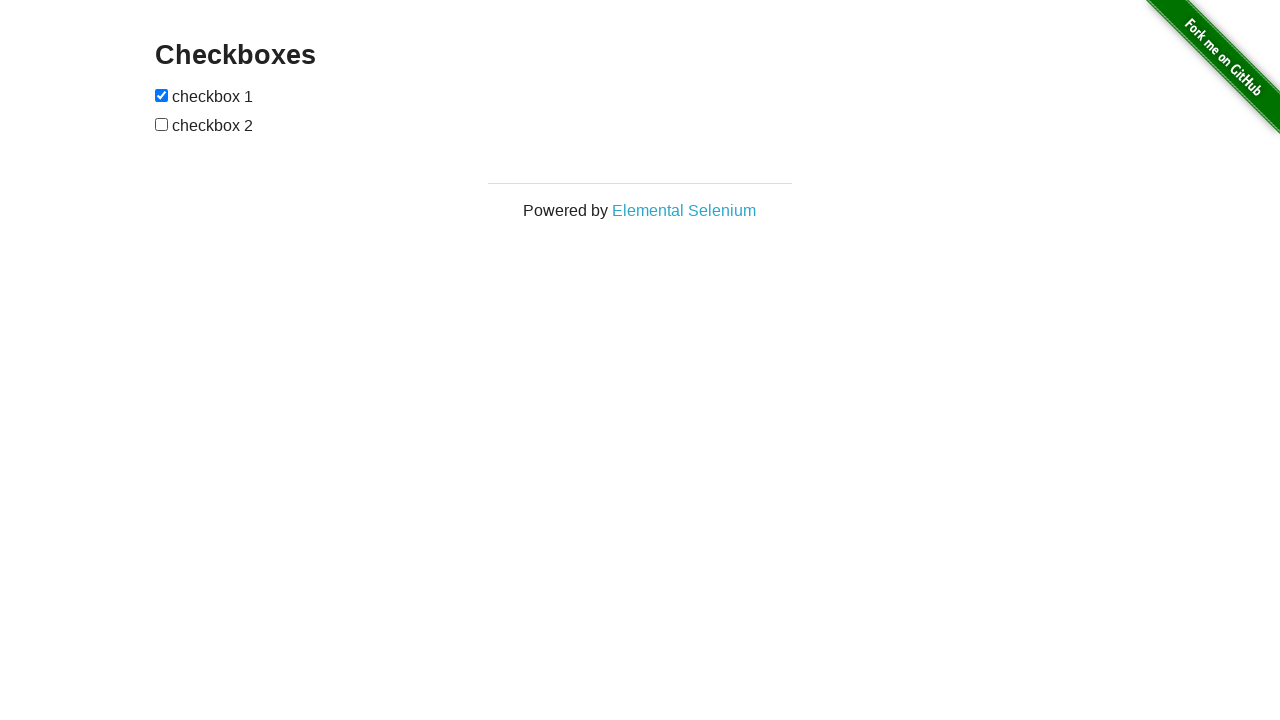

Verified second checkbox is unchecked
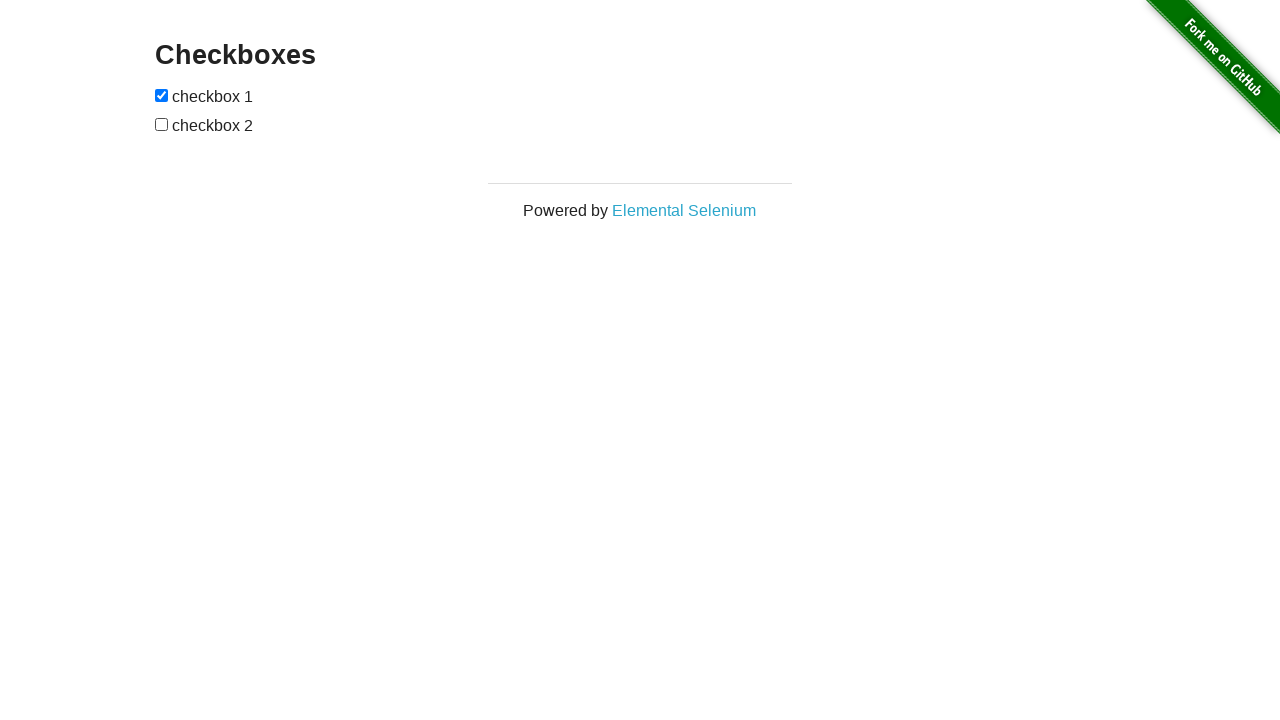

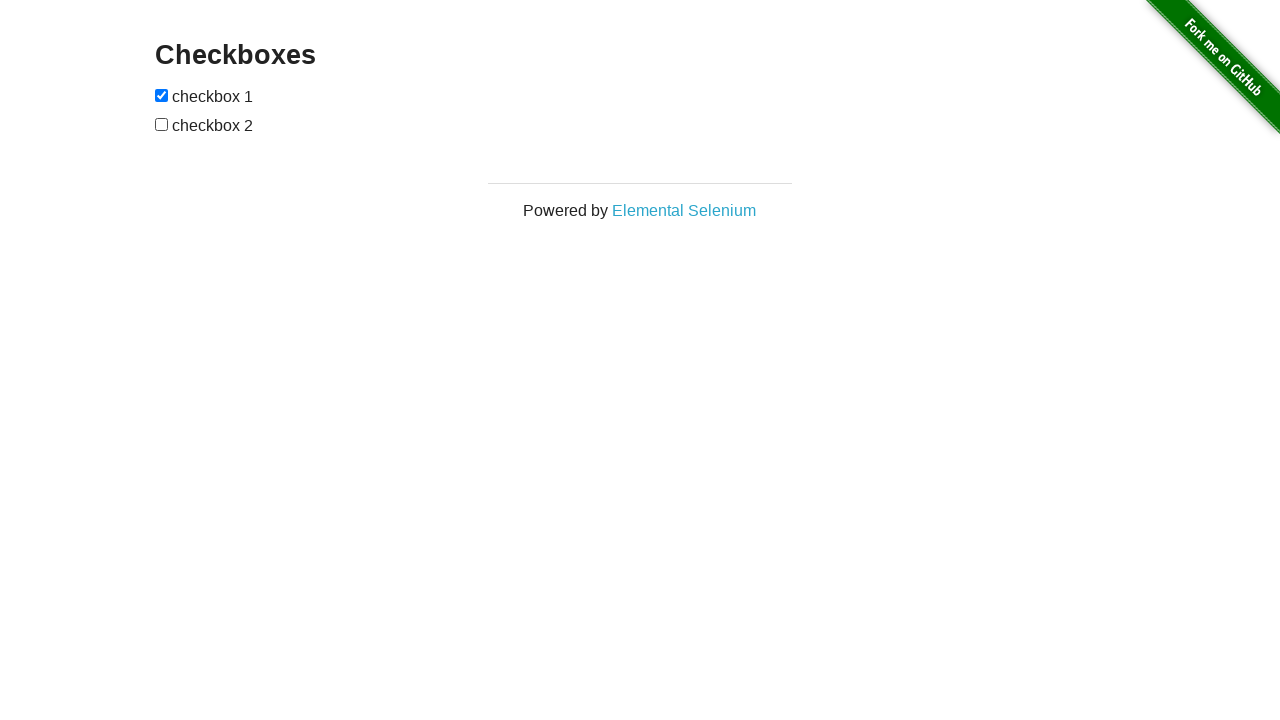